Tests handling a browser prompt dialog by dismissing it and verifying null is returned.

Starting URL: https://testpages.eviltester.com/styled/alerts/alert-test.html

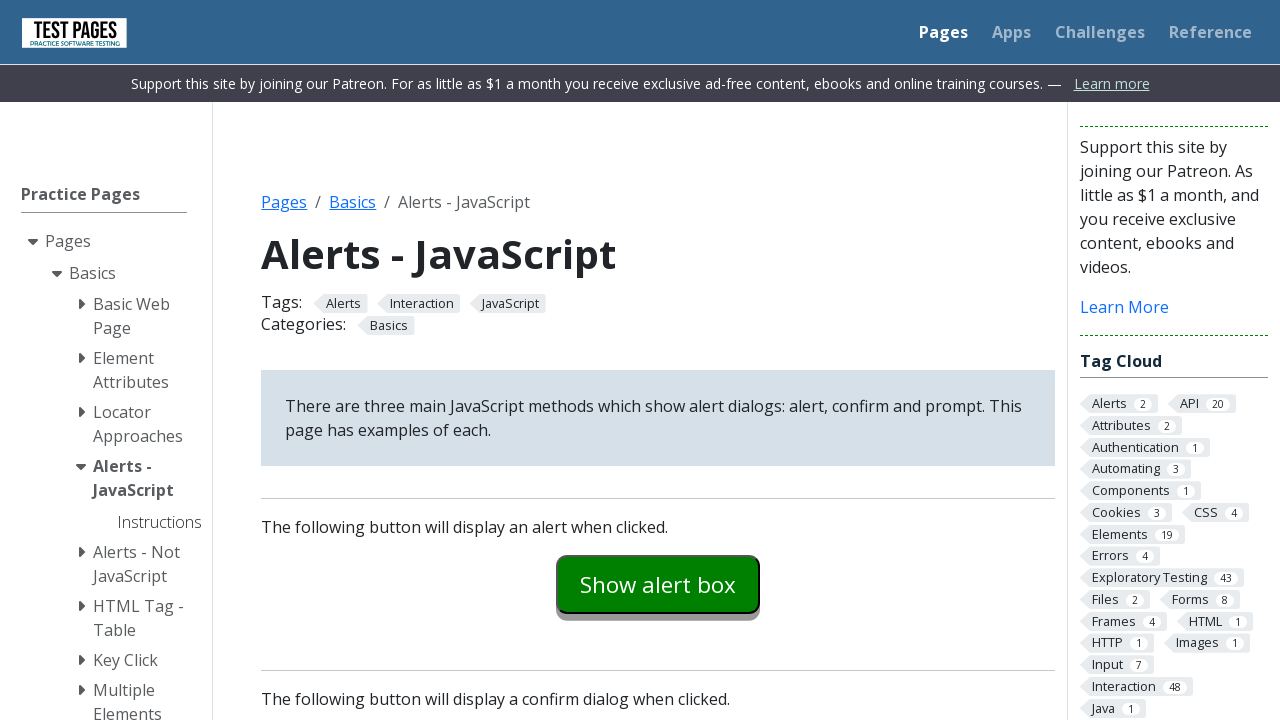

Set up dialog handler to dismiss prompt dialogs
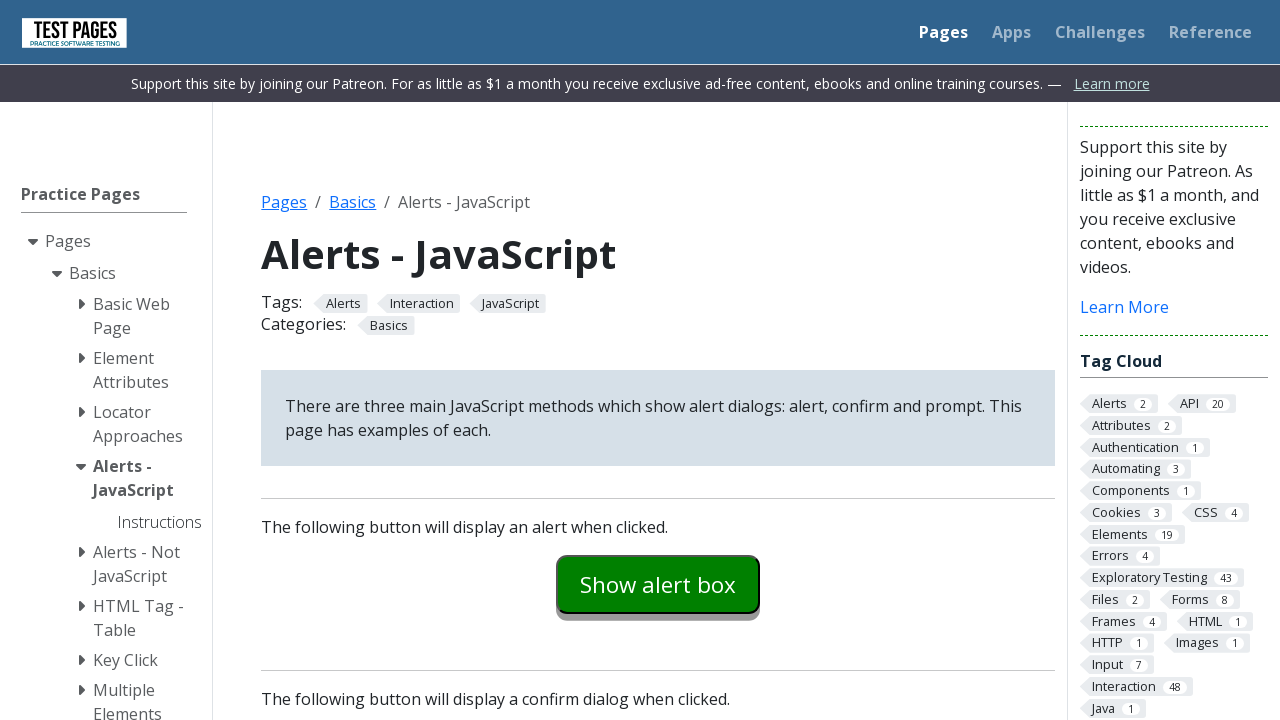

Clicked the prompt example button at (658, 360) on #promptexample
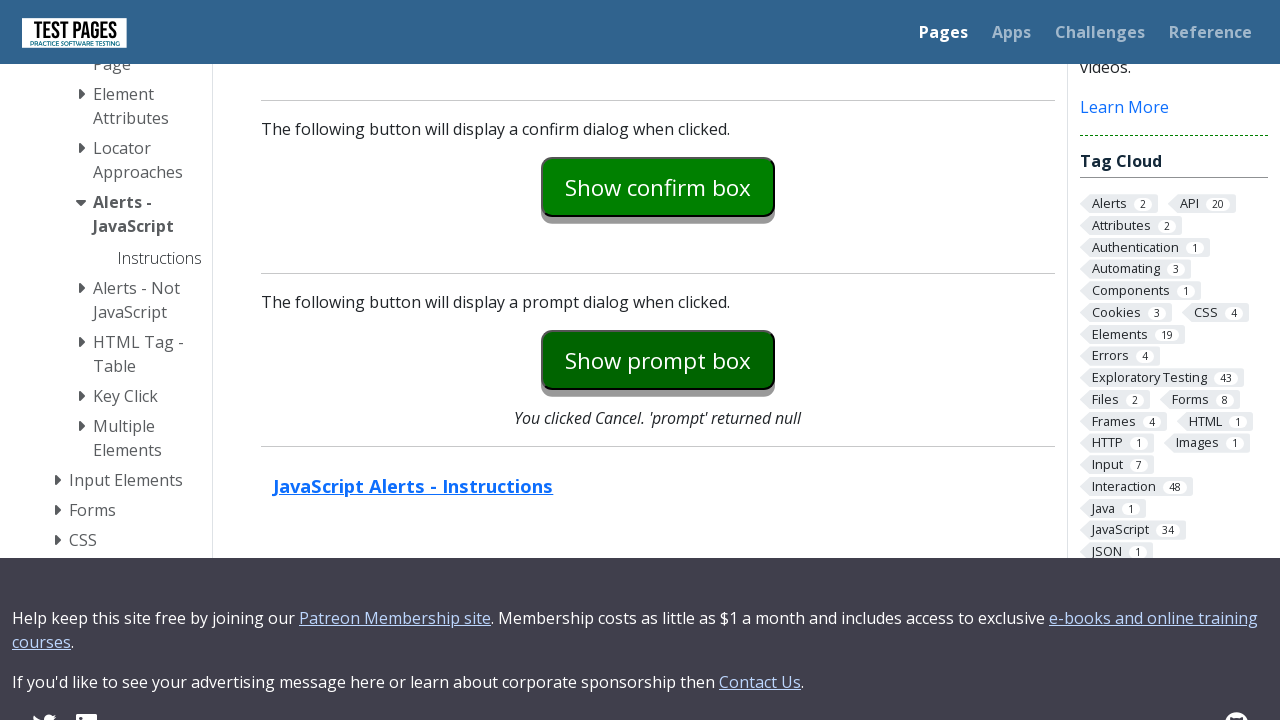

Verified prompt explanation text shows Cancel was clicked and null was returned
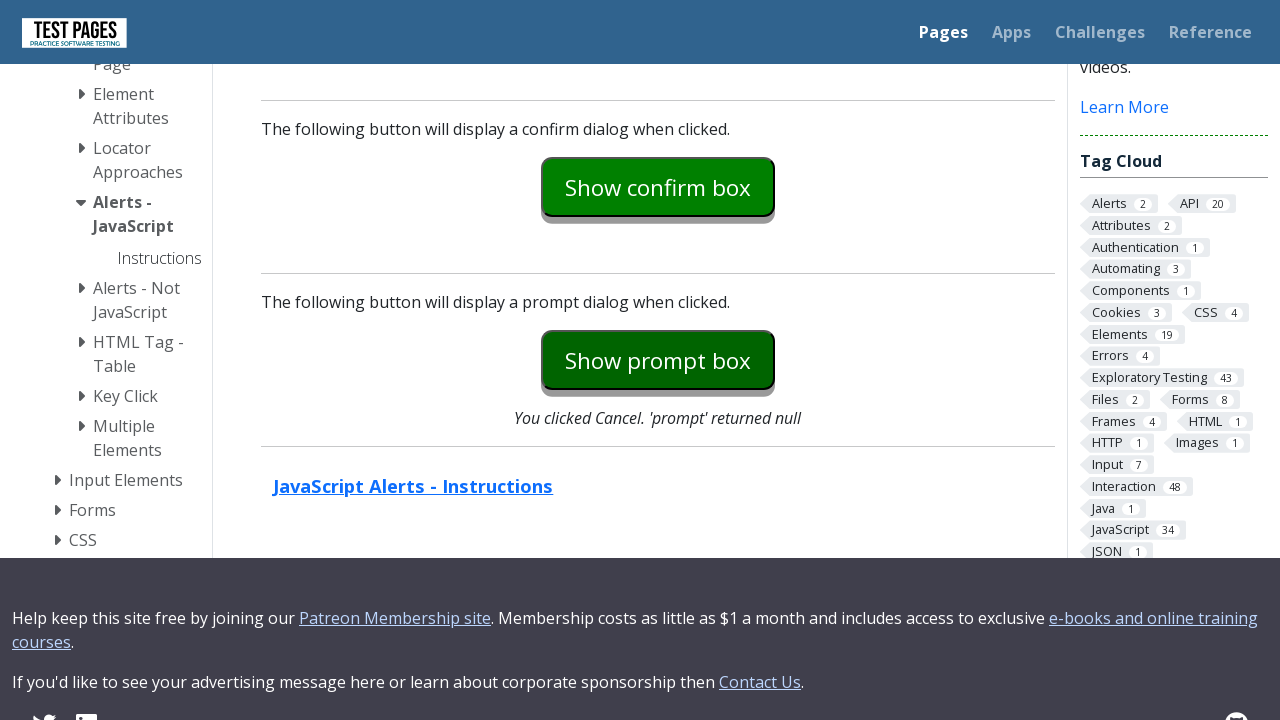

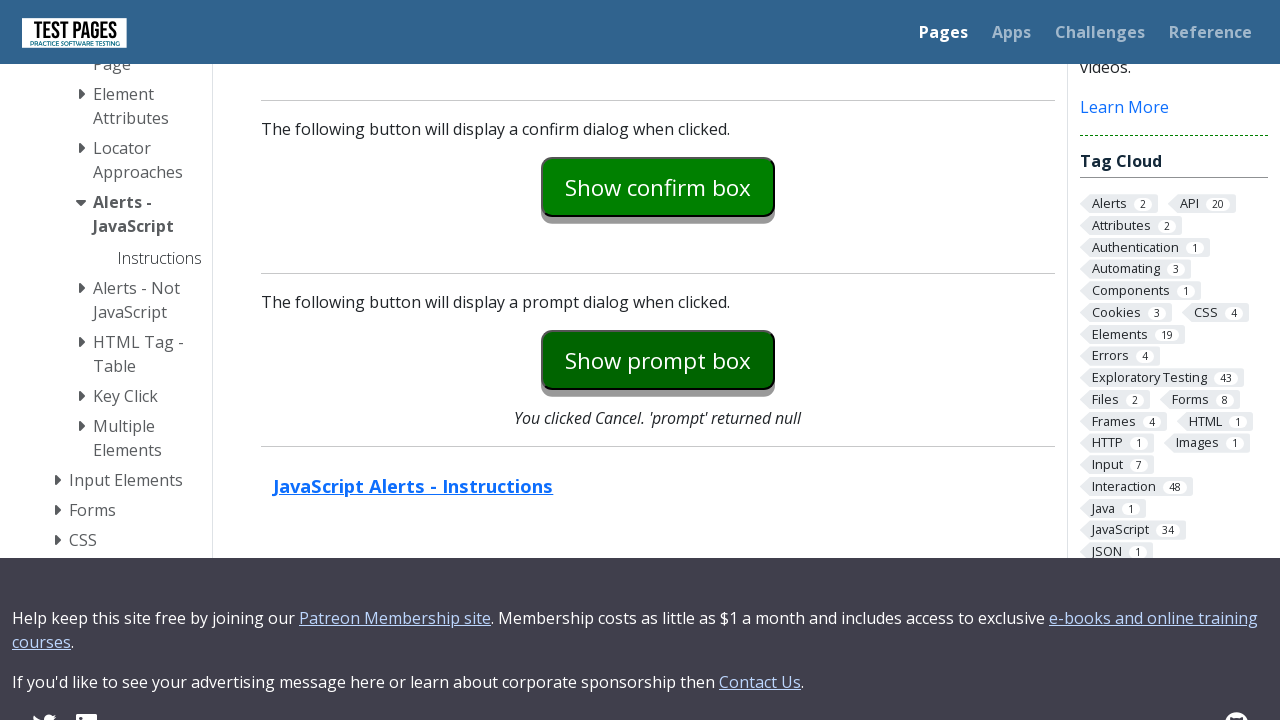